Tests form filling functionality by entering user information, copying current address using keyboard shortcuts, and pasting it into permanent address field

Starting URL: https://demoqa.com/text-box

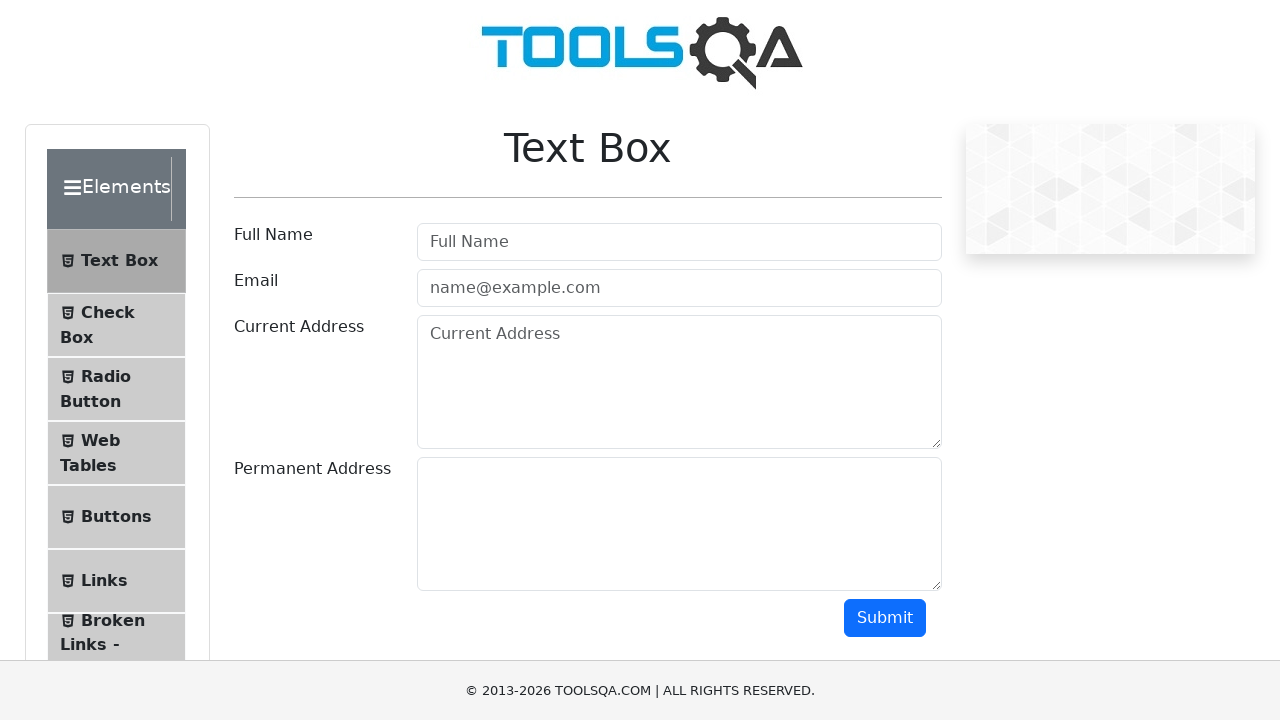

Filled Full Name field with 'Sabawoon Yuonus' on //input[@placeholder='Full Name']
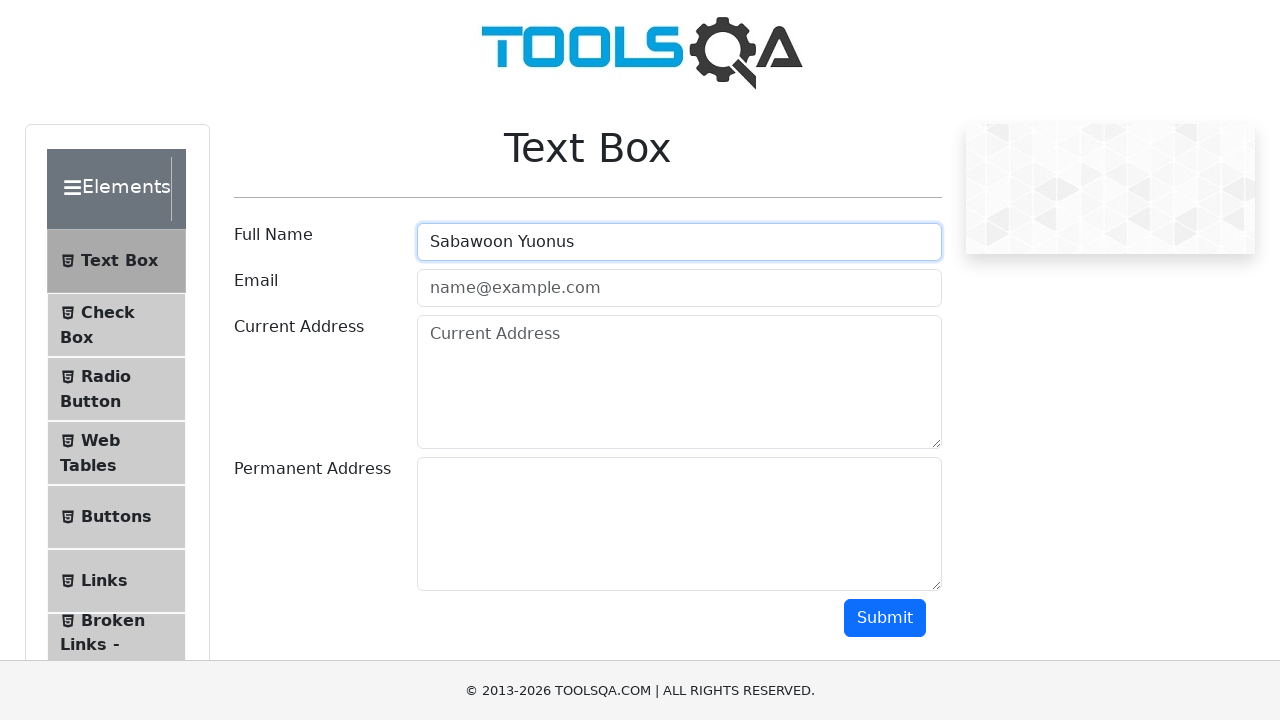

Filled Email field with 'YuonusS@gmail.com' on //input[@placeholder='name@example.com']
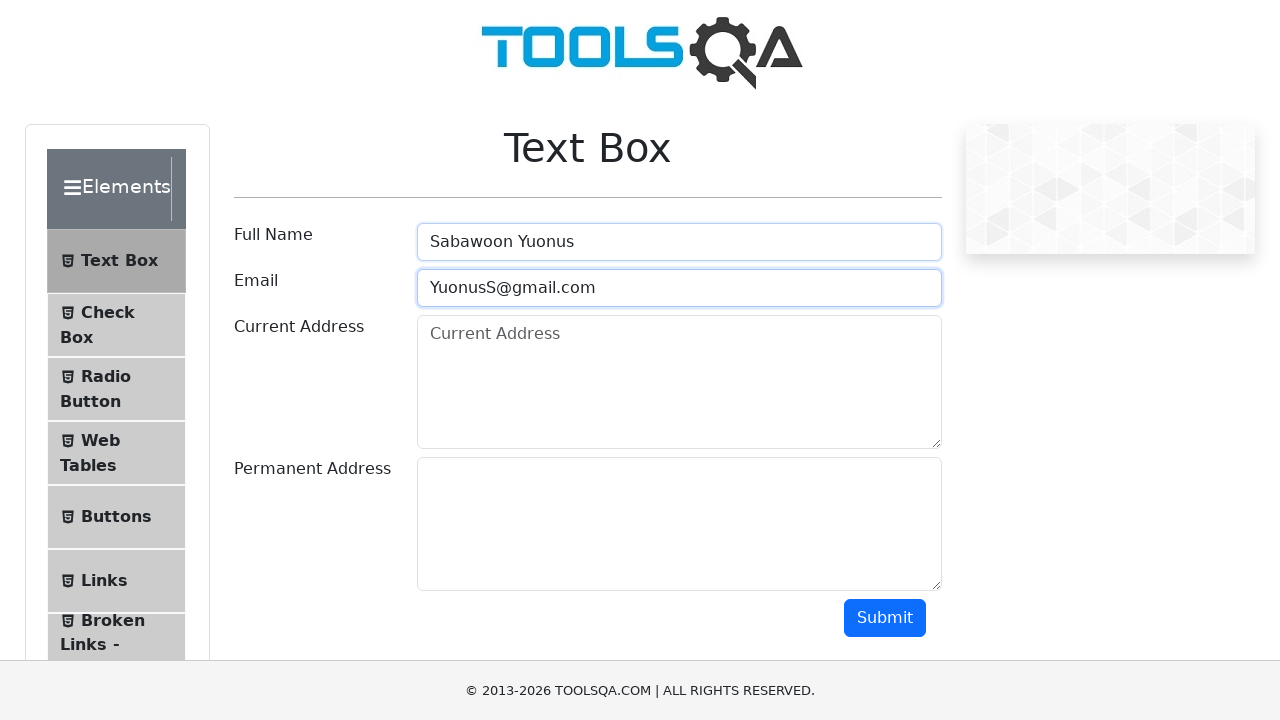

Filled Current Address field with '5001 Seminary rd., Alexandria VA' on //textarea[@placeholder='Current Address']
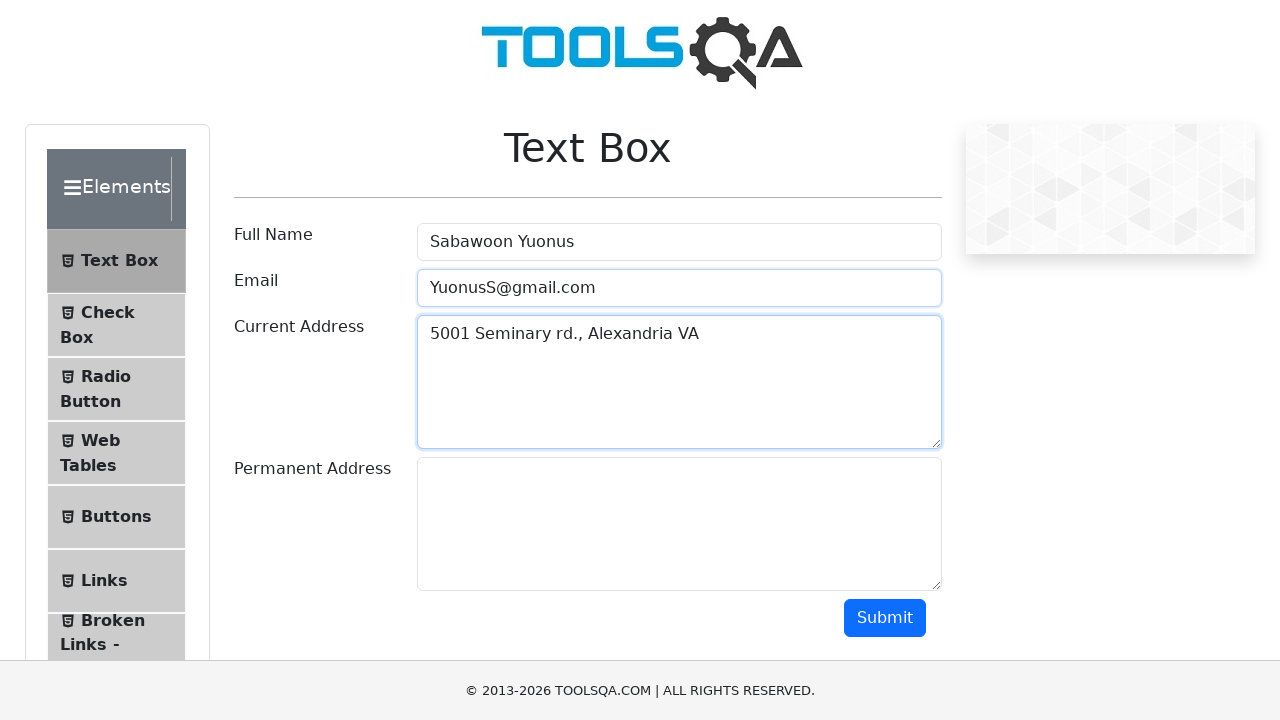

Selected all text in Current Address field using Ctrl+A on xpath=//textarea[@placeholder='Current Address']
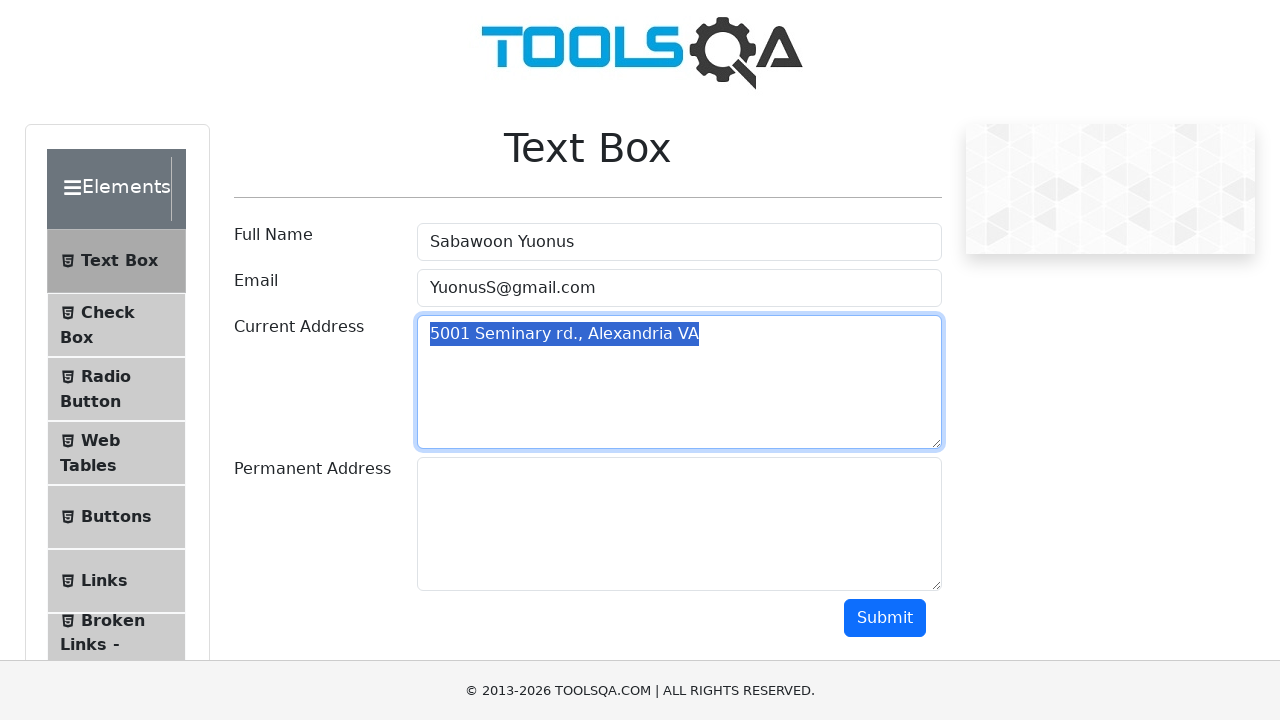

Copied selected text from Current Address field using Ctrl+C on xpath=//textarea[@placeholder='Current Address']
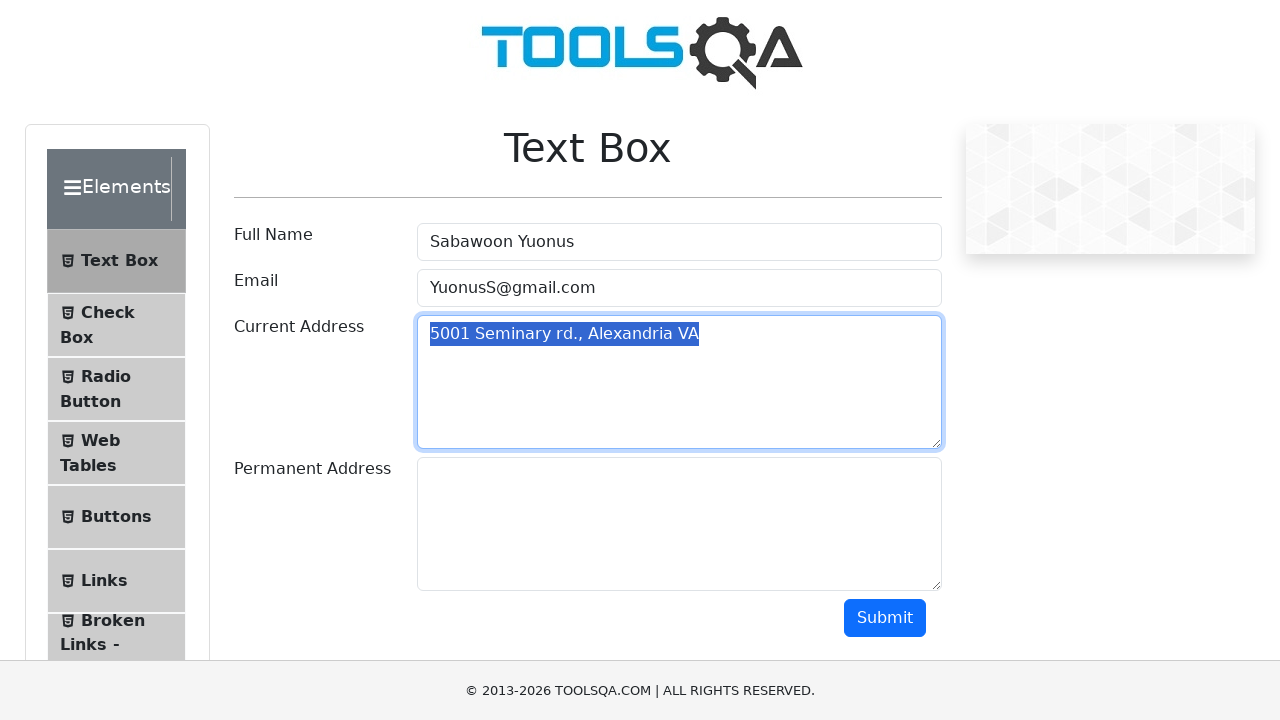

Pressed Tab to move focus to Permanent Address field on xpath=//textarea[@placeholder='Current Address']
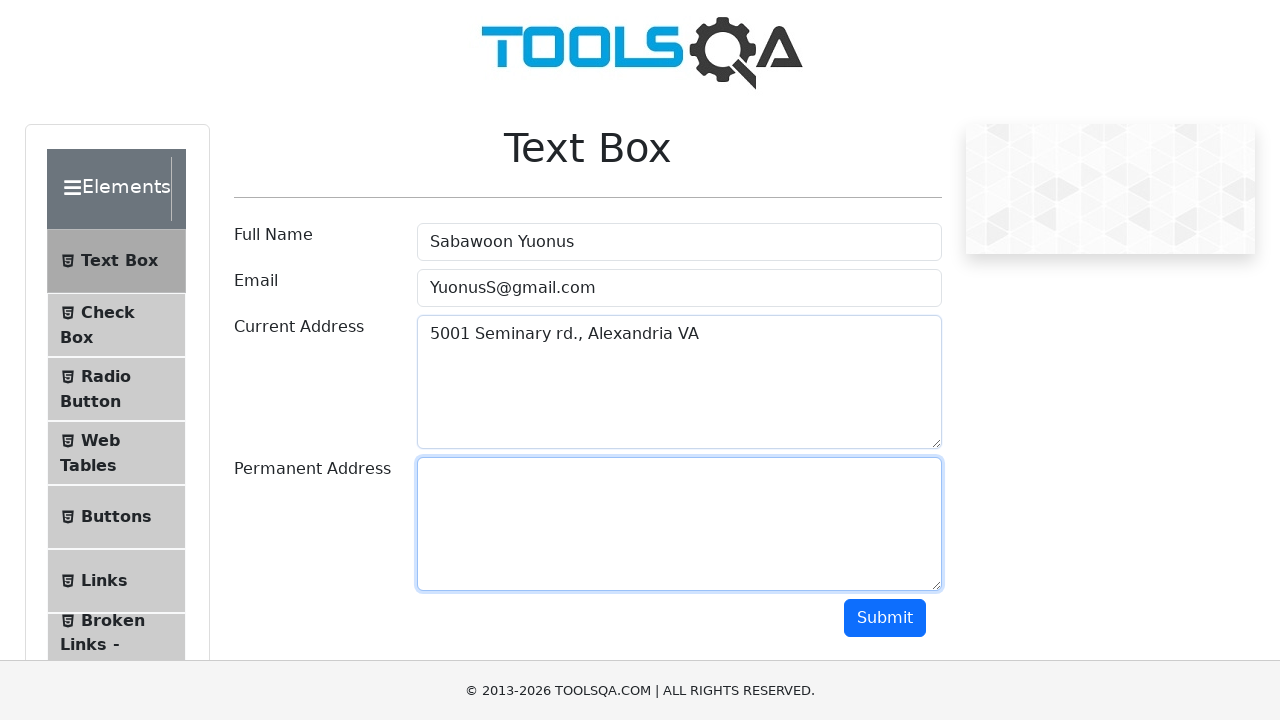

Pasted copied address into Permanent Address field using Ctrl+V on xpath=//textarea[@id='permanentAddress']
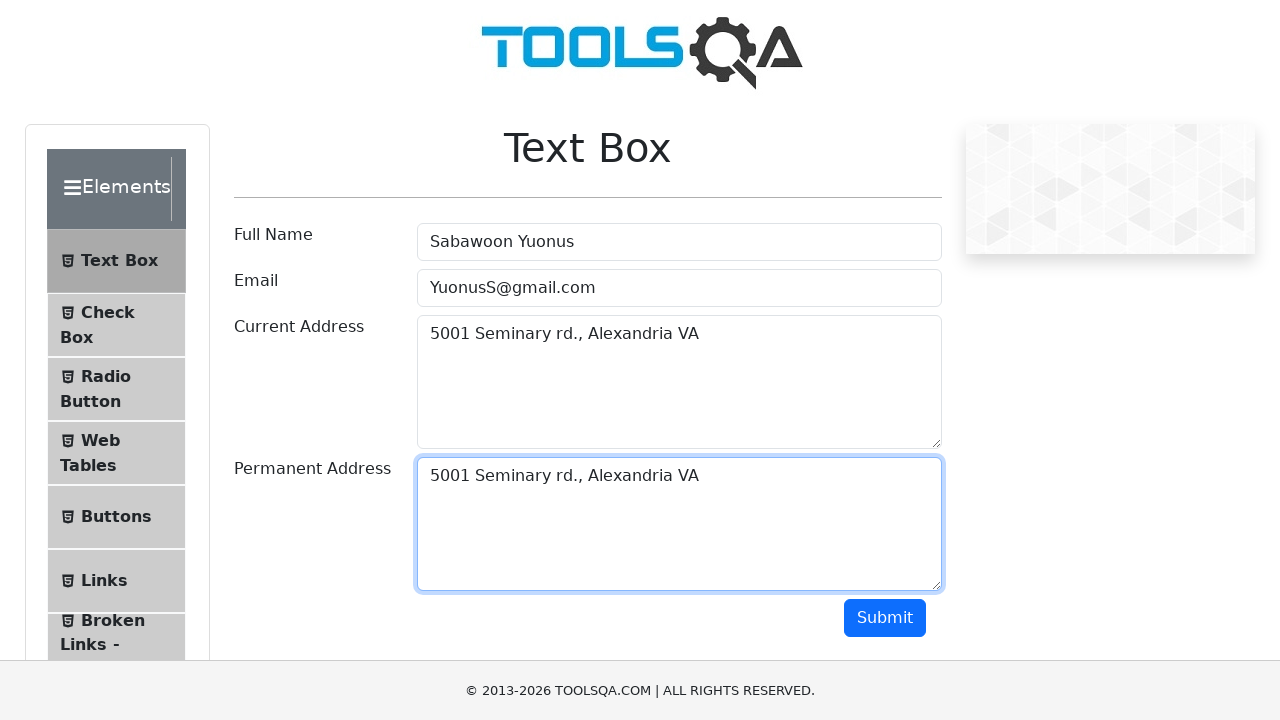

Retrieved Current Address field value for verification
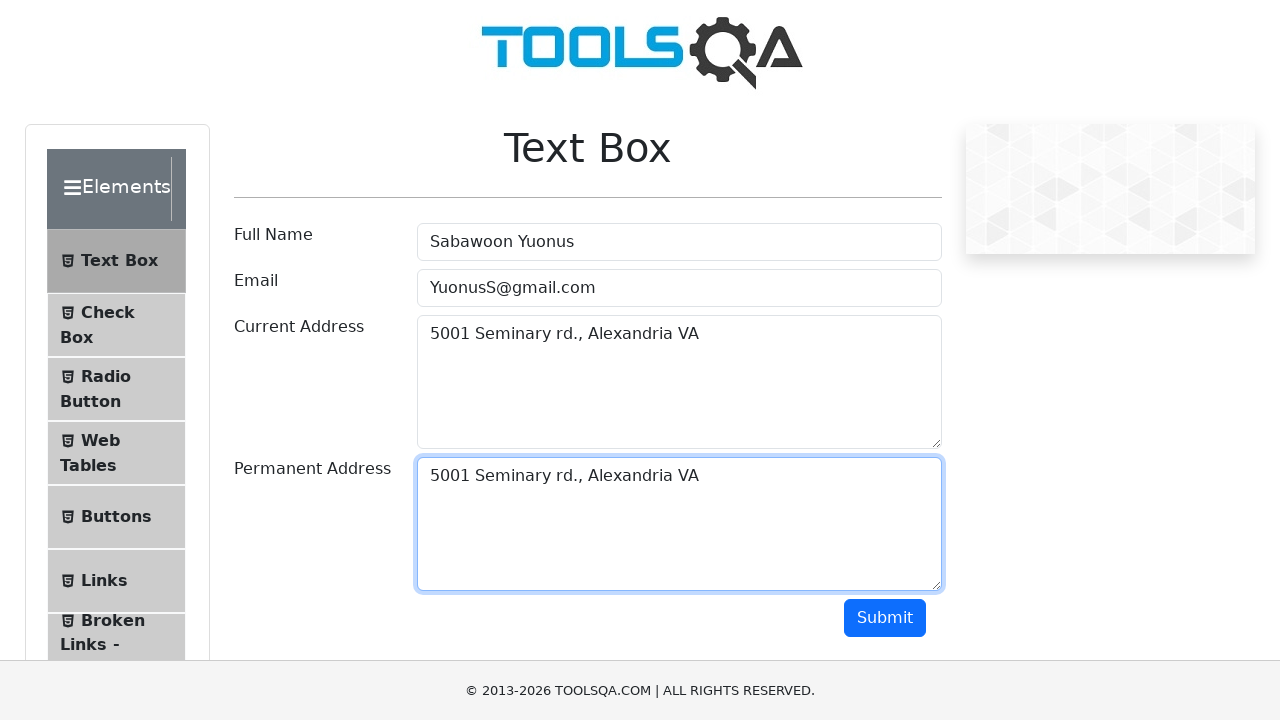

Retrieved Permanent Address field value for verification
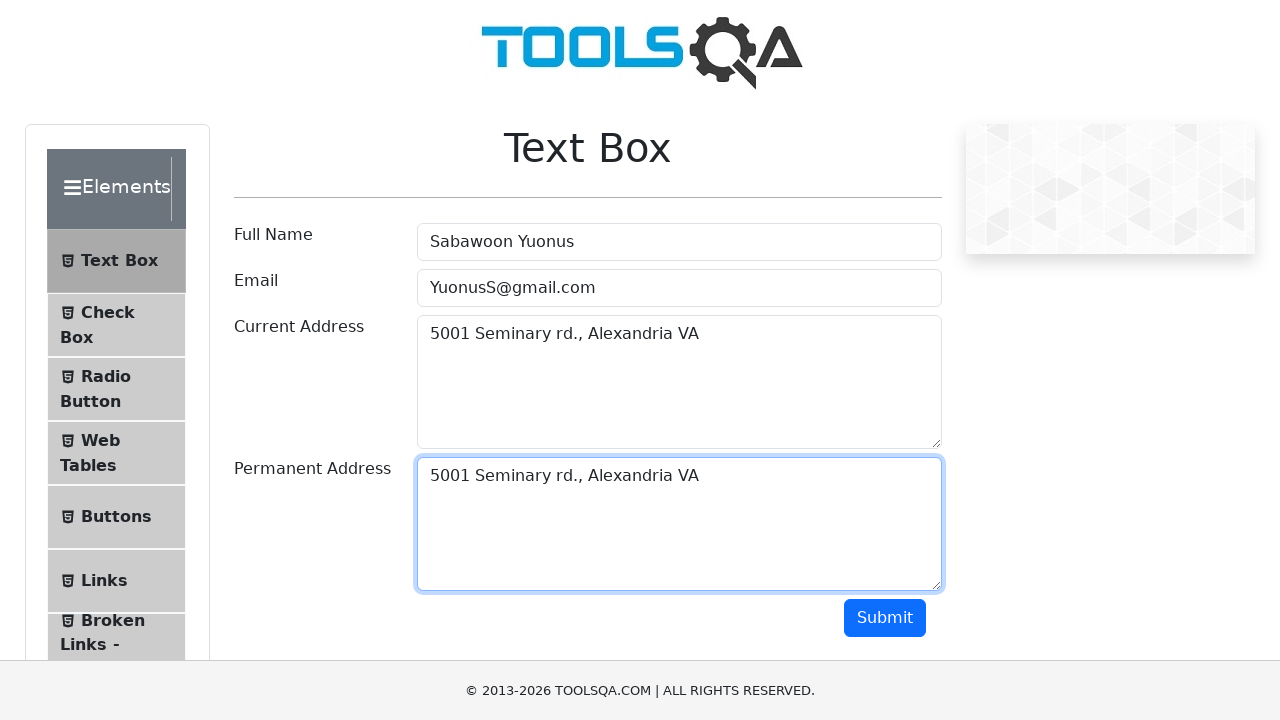

Verified that Current Address and Permanent Address match
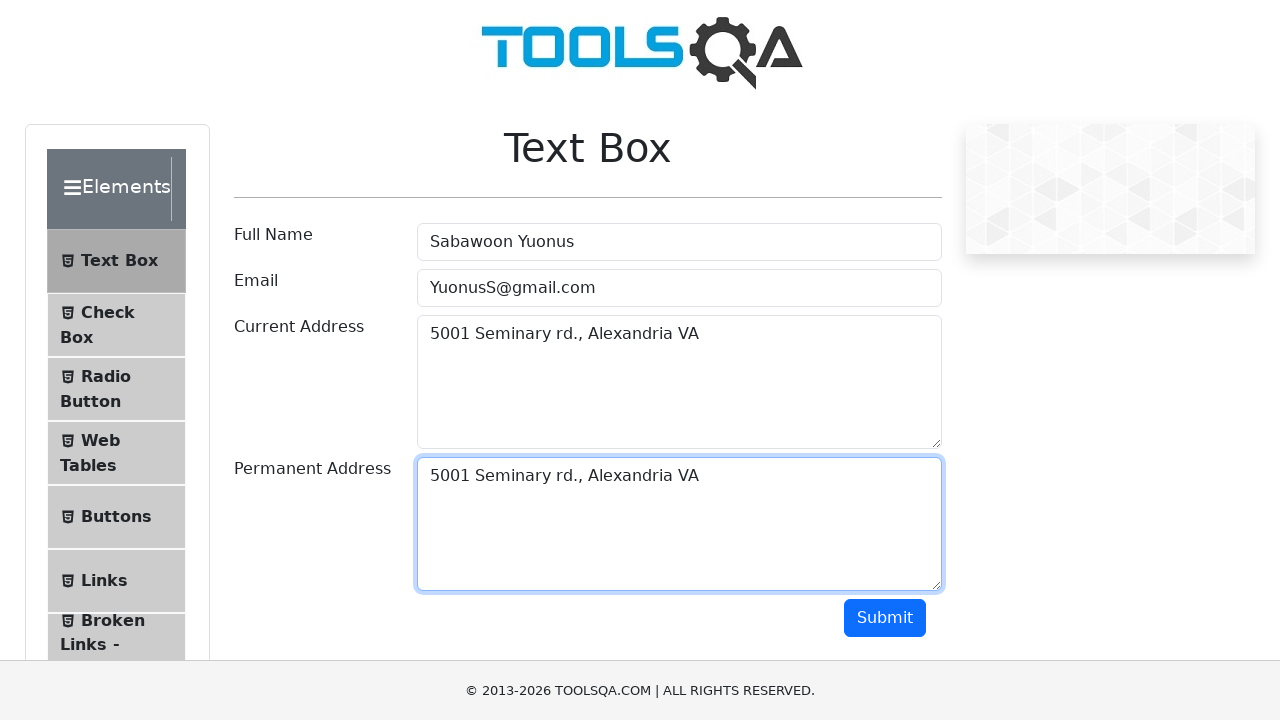

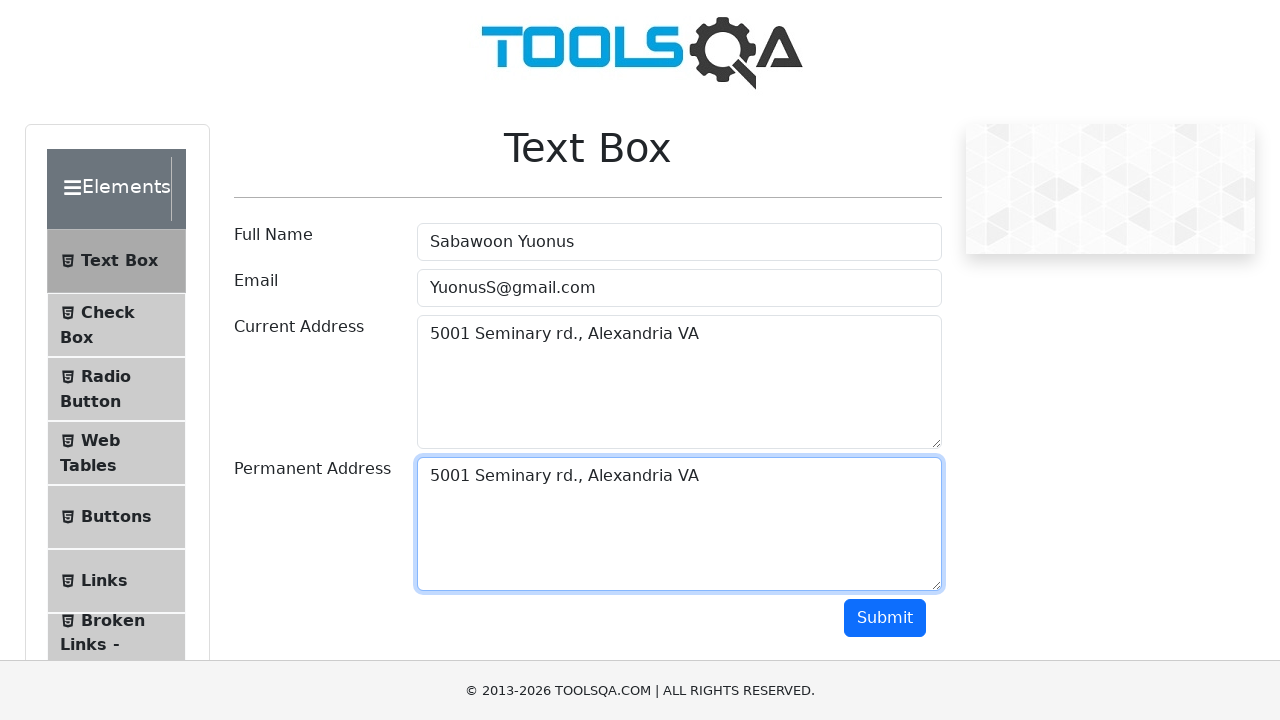